Tests checkbox functionality by toggling both checkboxes and verifying their states

Starting URL: https://the-internet.herokuapp.com/checkboxes

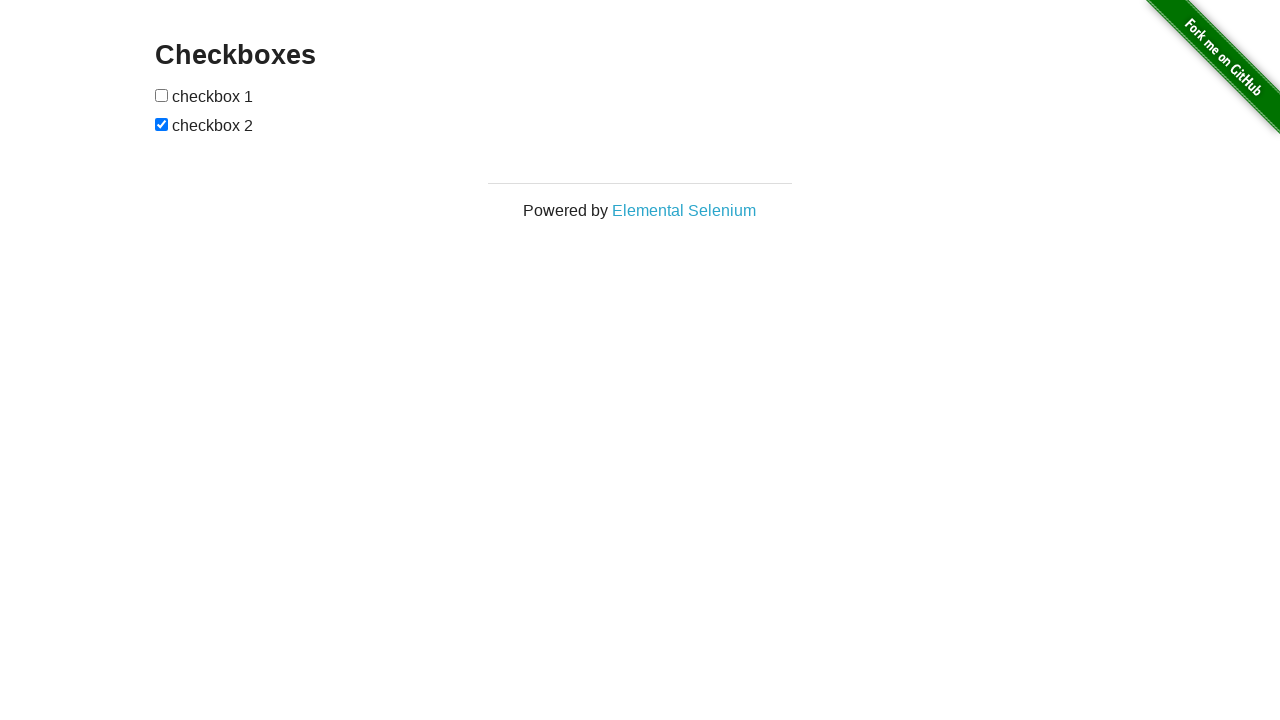

Clicked the first checkbox to check it at (162, 95) on input[type='checkbox']:first-of-type
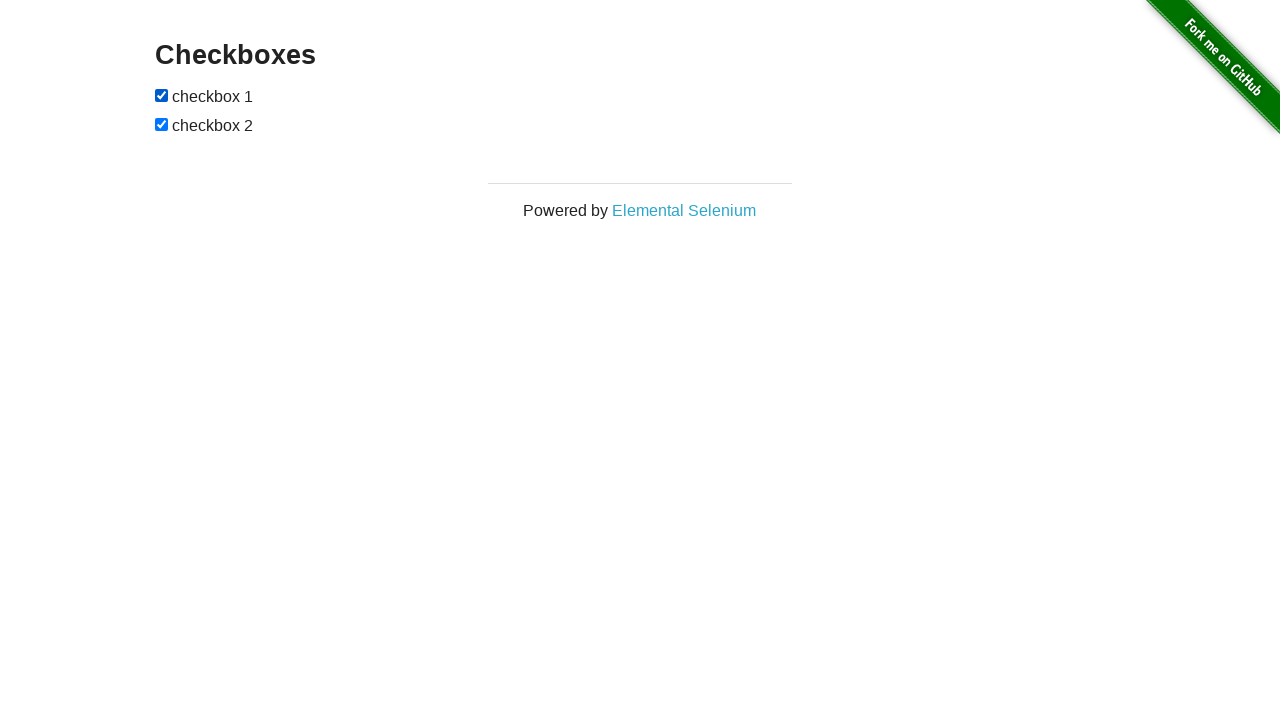

Clicked the second checkbox to uncheck it at (162, 124) on input[type='checkbox']:nth-of-type(2)
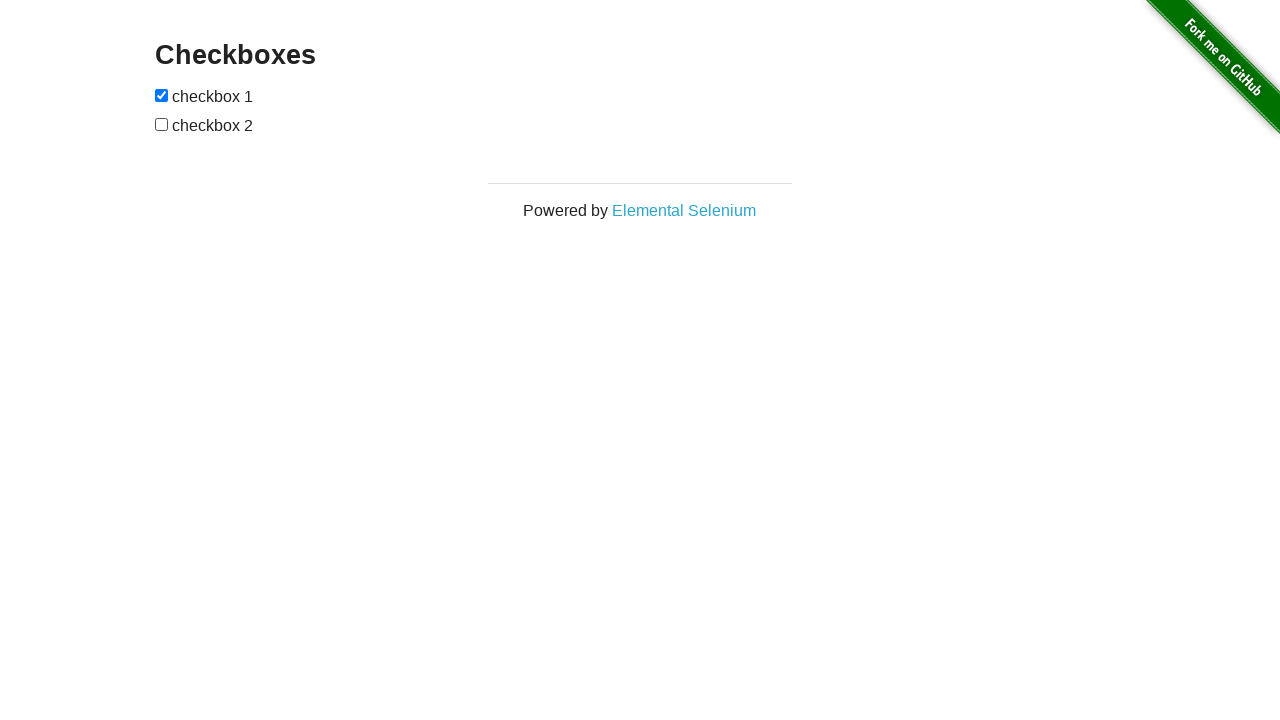

Verified that the first checkbox is checked
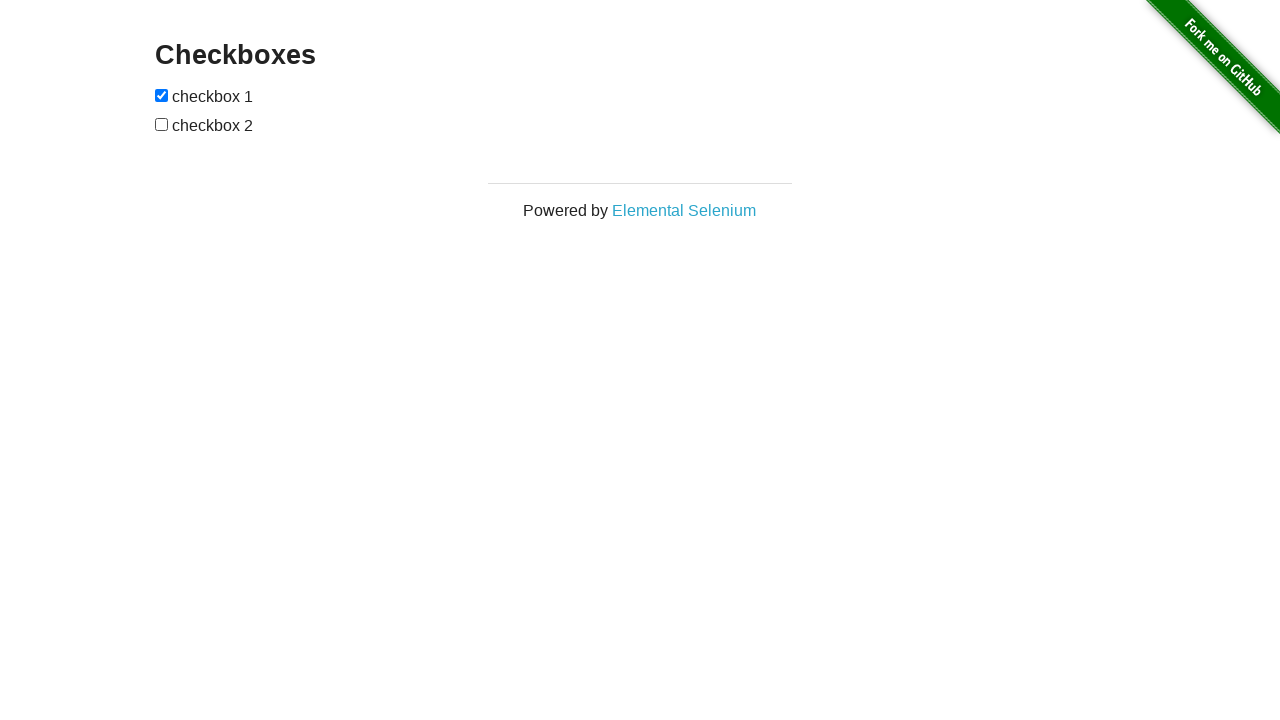

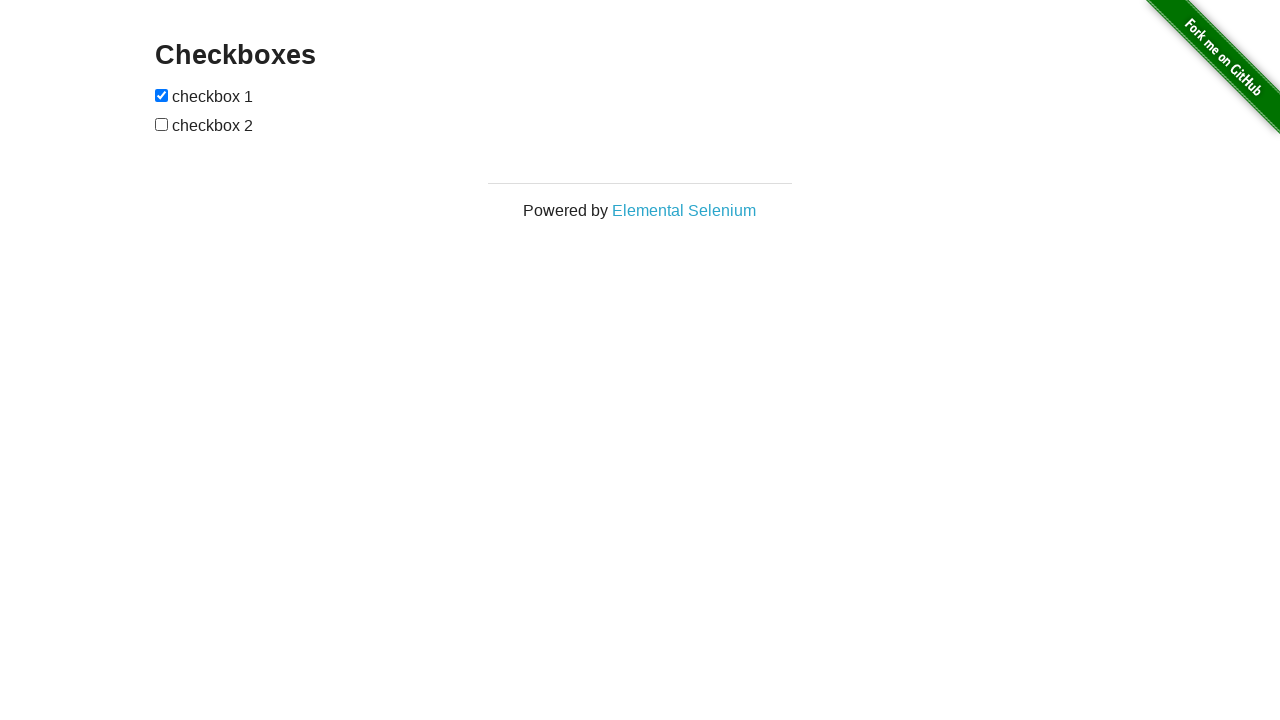